Tests checkbox toggle functionality by verifying initial states, clicking checkboxes to change their states, and verifying the new states. First checkbox starts unchecked and is clicked to check it; second checkbox starts checked and is clicked to uncheck it.

Starting URL: http://the-internet.herokuapp.com/checkboxes

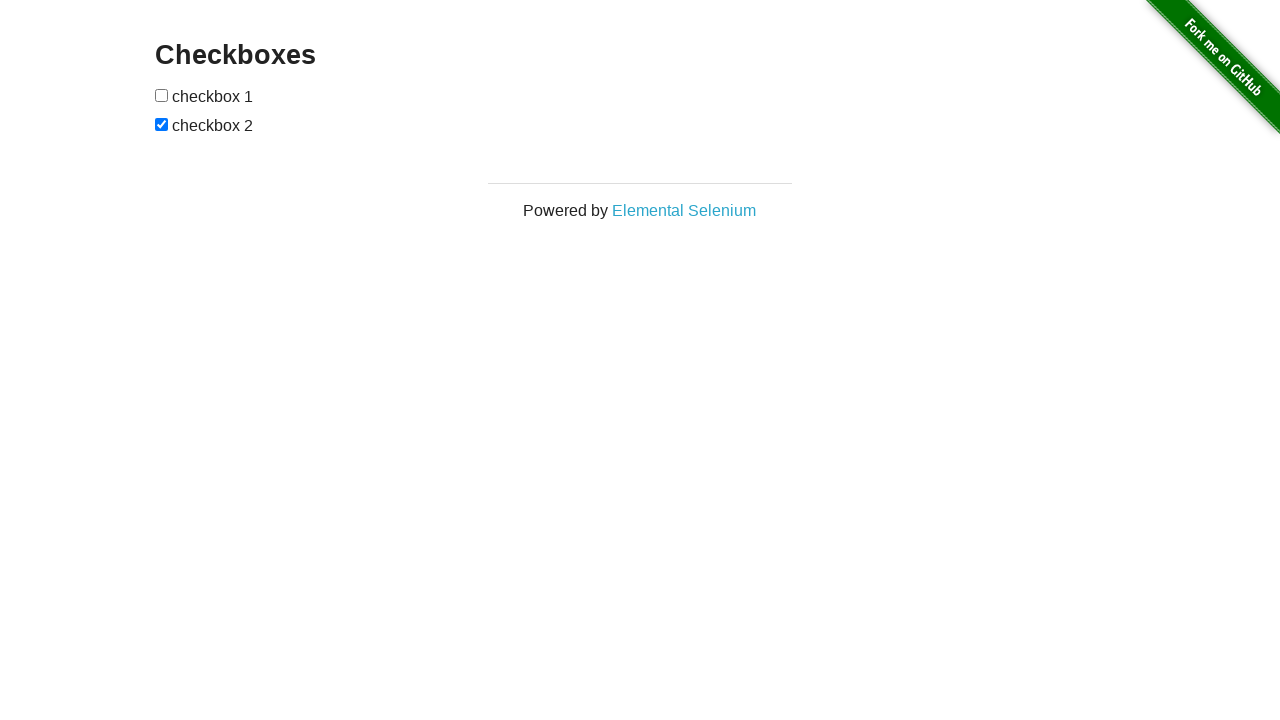

Located first checkbox element
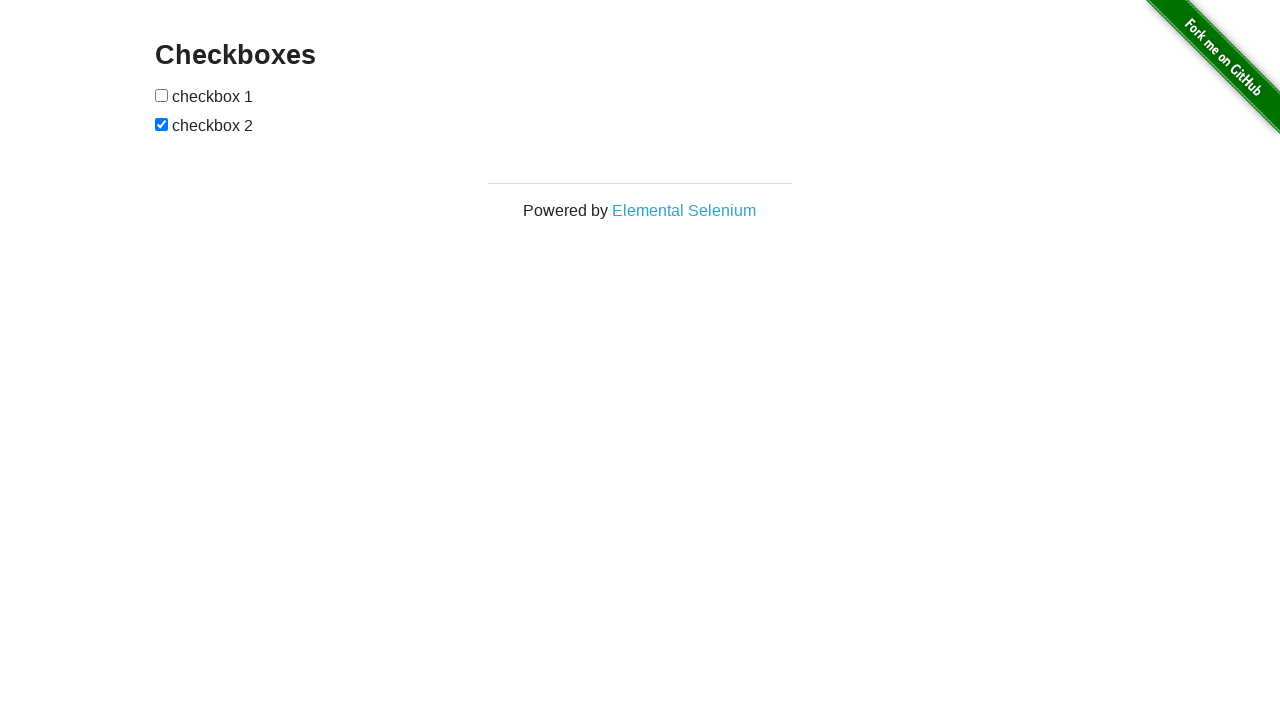

Verified first checkbox is initially unchecked
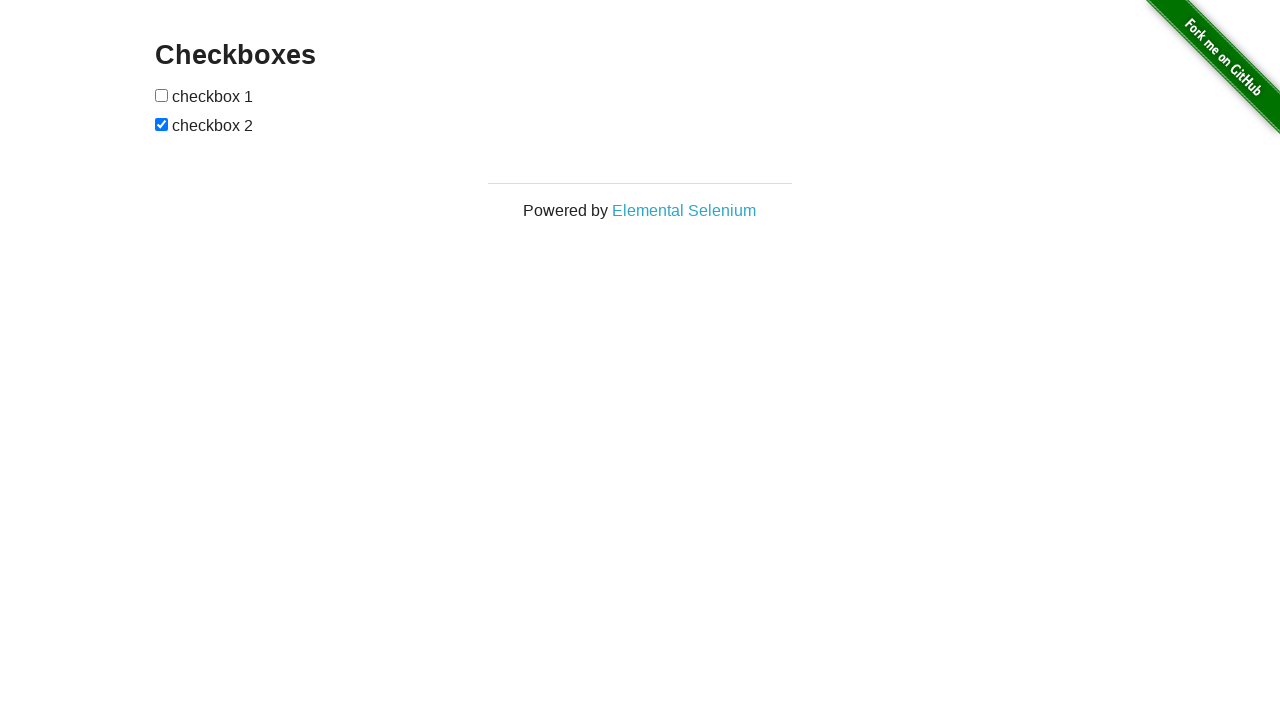

Clicked first checkbox to check it at (162, 95) on (//input)[1]
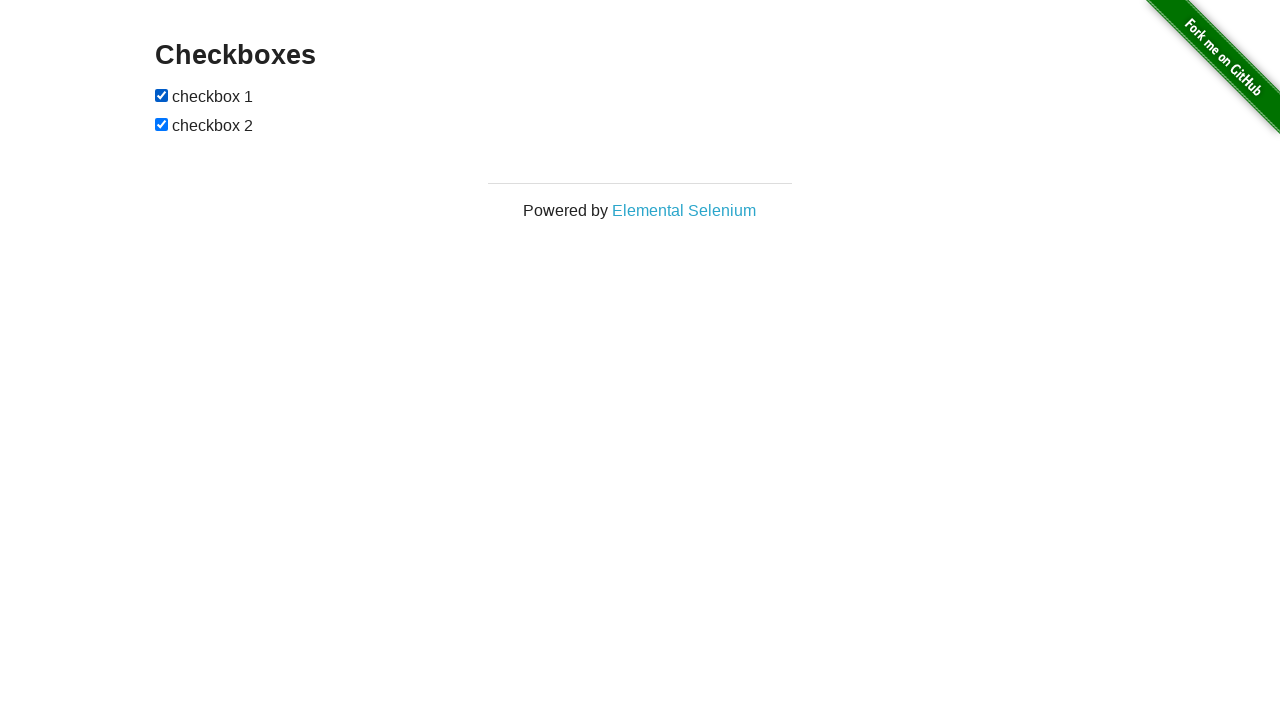

Verified first checkbox is now checked
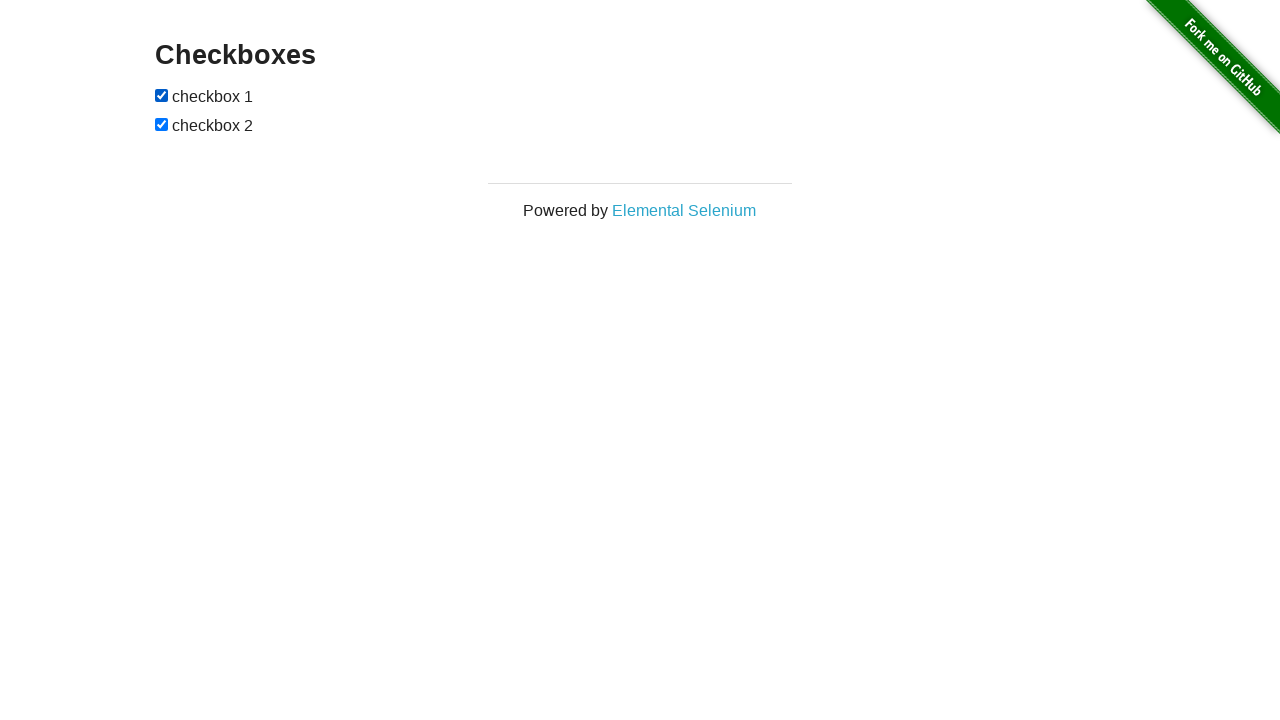

Located second checkbox element
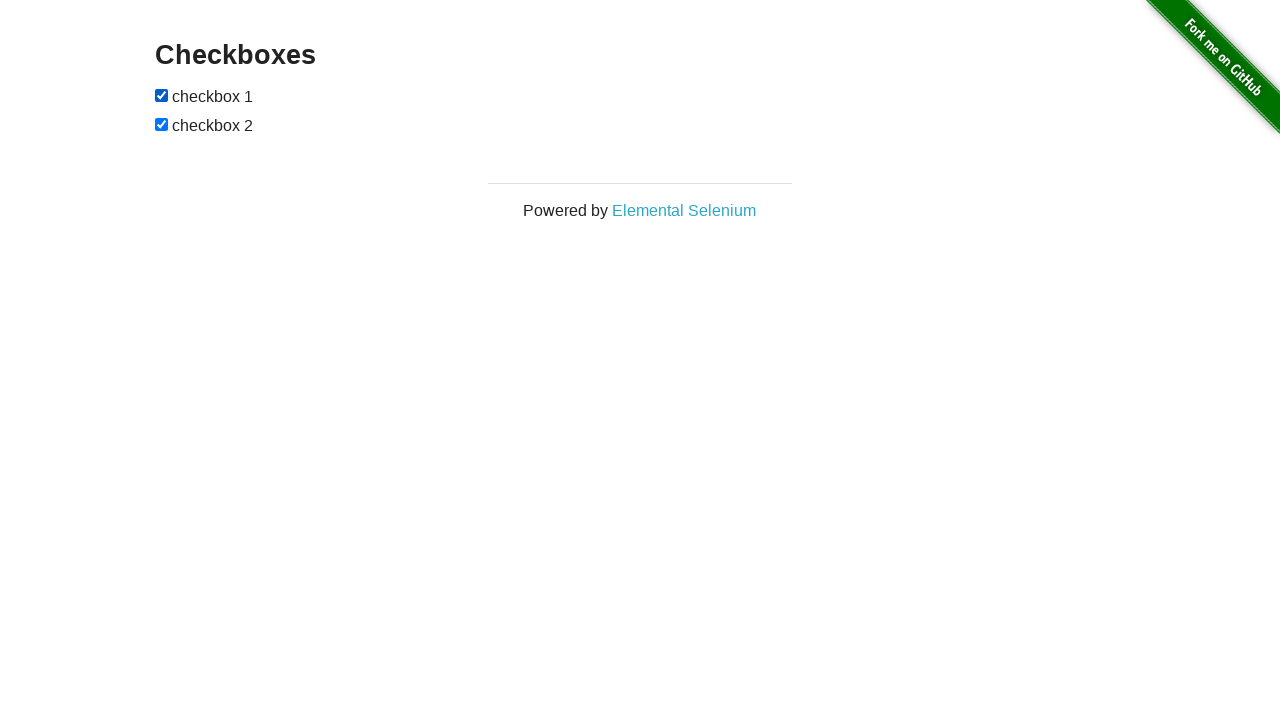

Verified second checkbox is initially checked
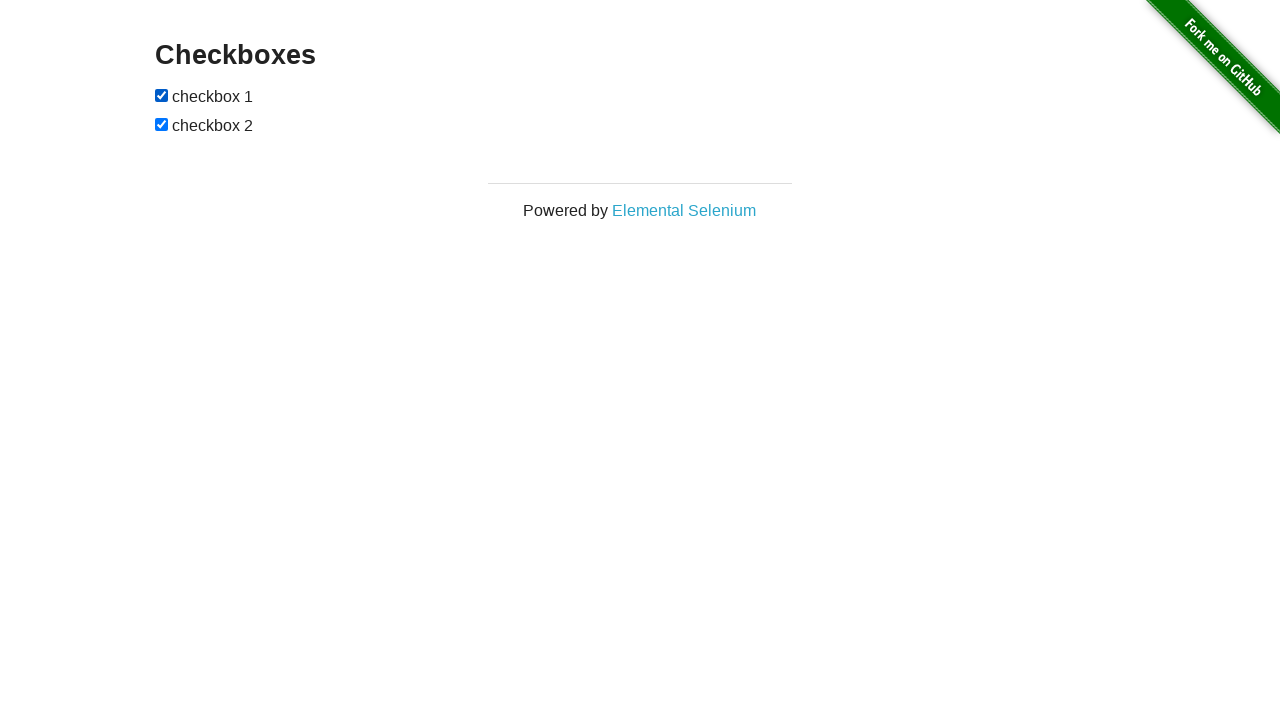

Clicked second checkbox to uncheck it at (162, 124) on (//input)[2]
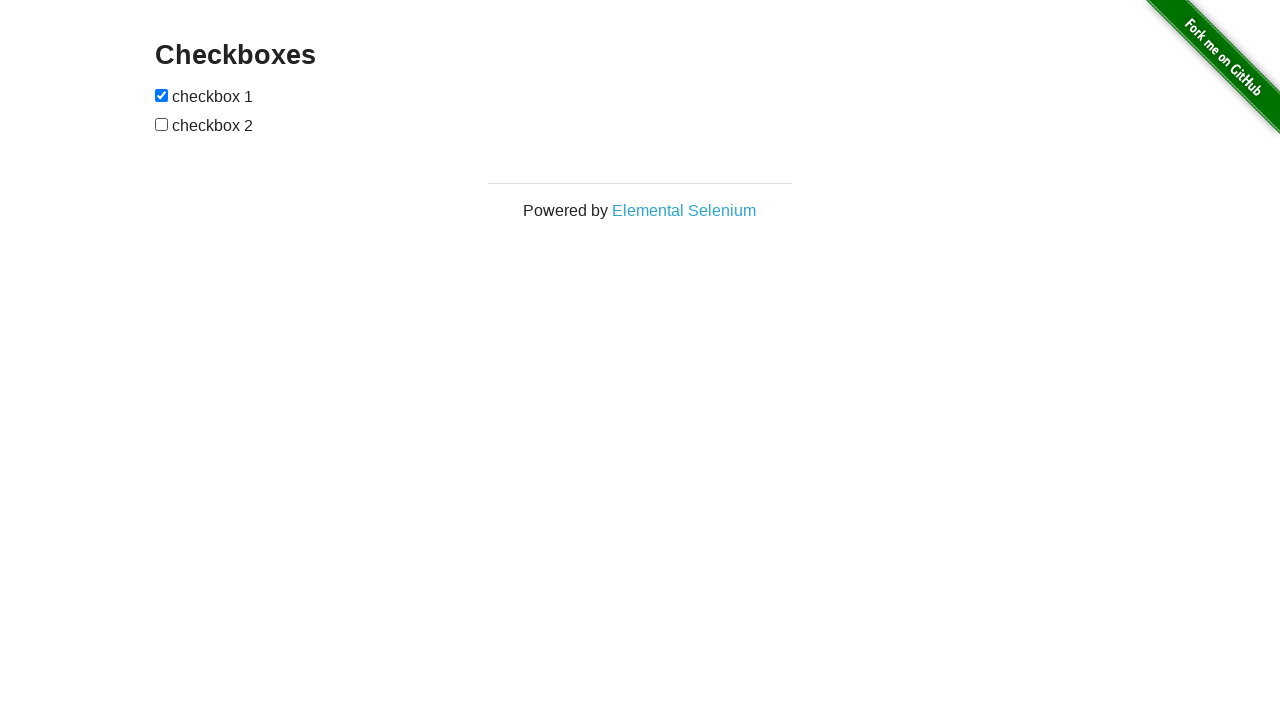

Verified second checkbox is now unchecked
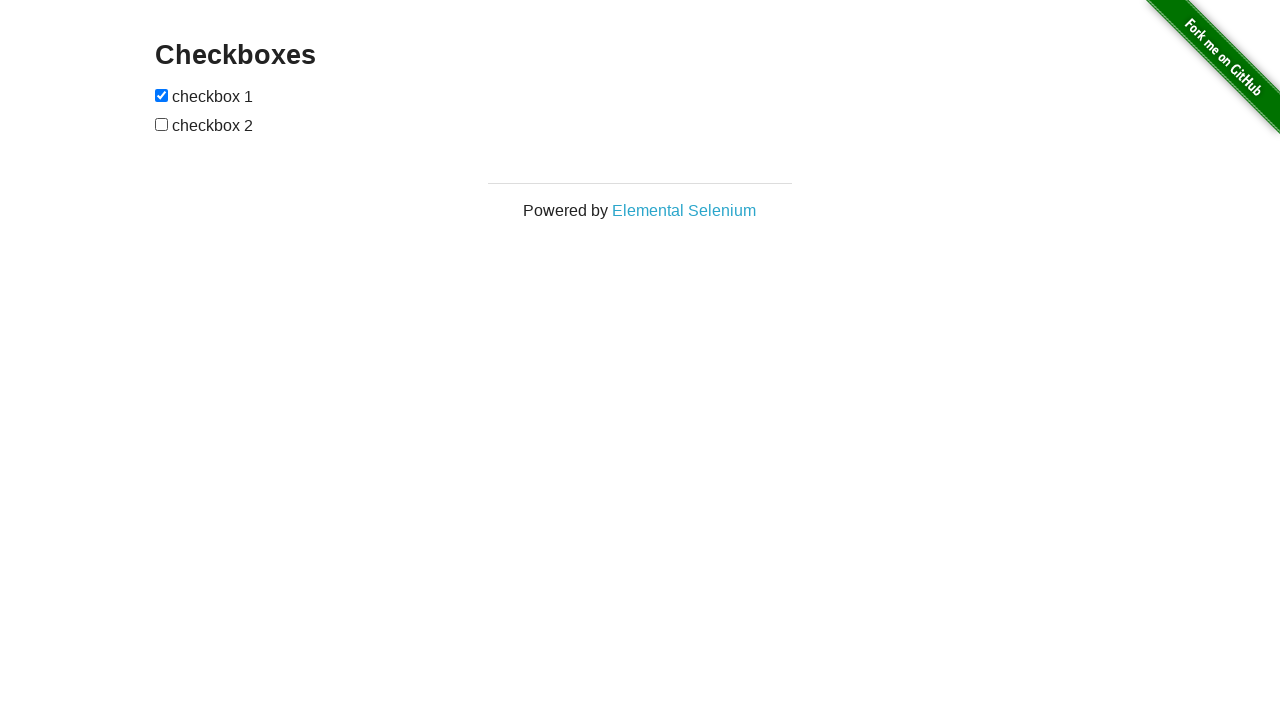

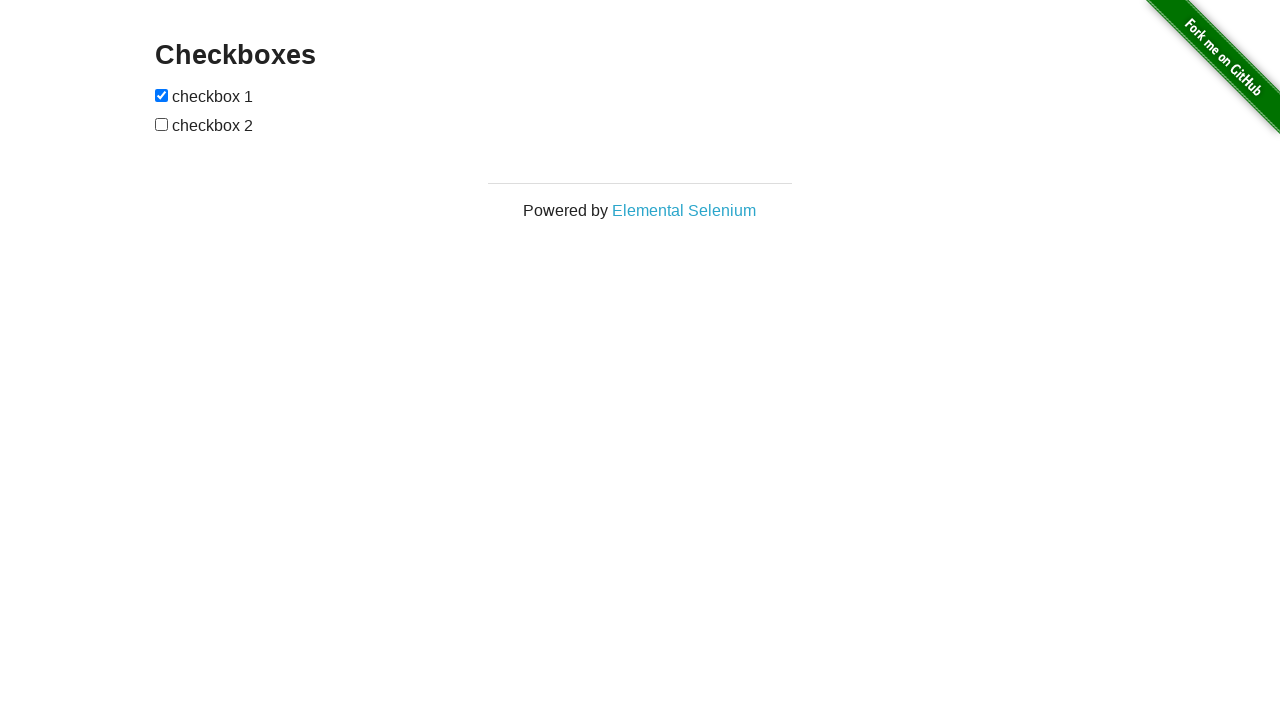